Tests mouse moveTo functionality by hovering over an element and verifying the movement is detected

Starting URL: http://guinea-pig.webdriver.io/pointer.html

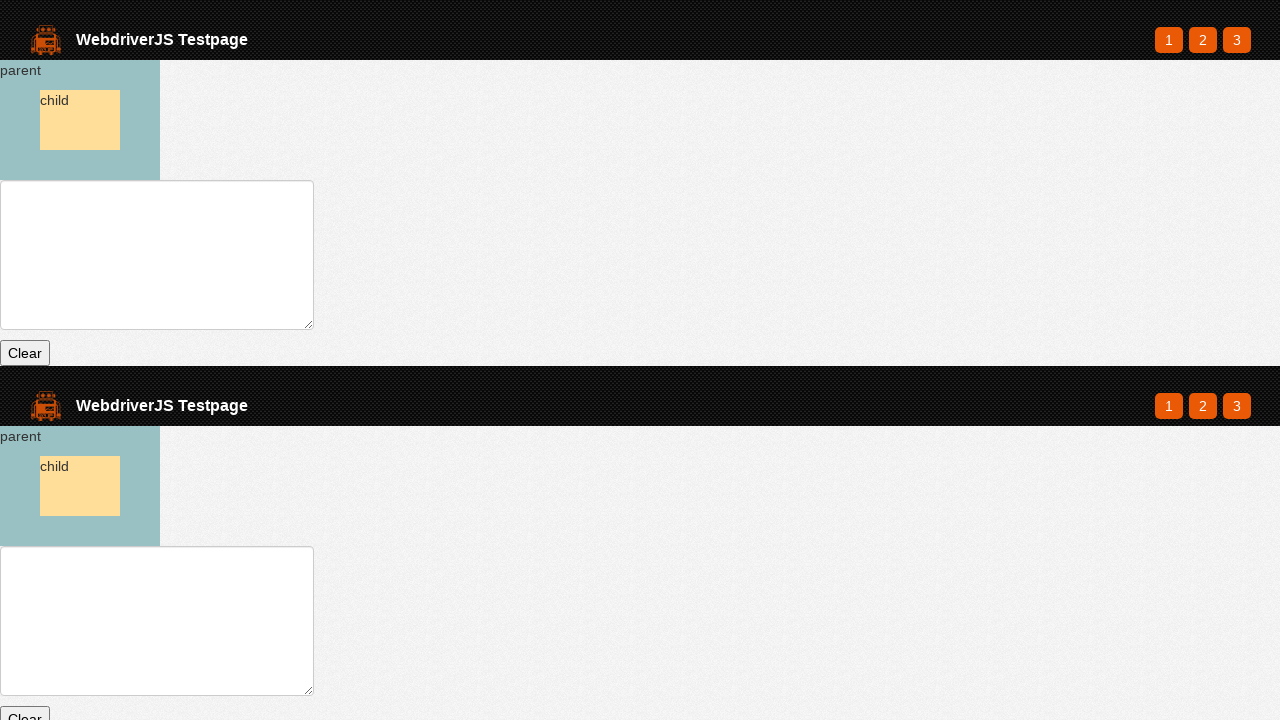

Waited for parent element to exist
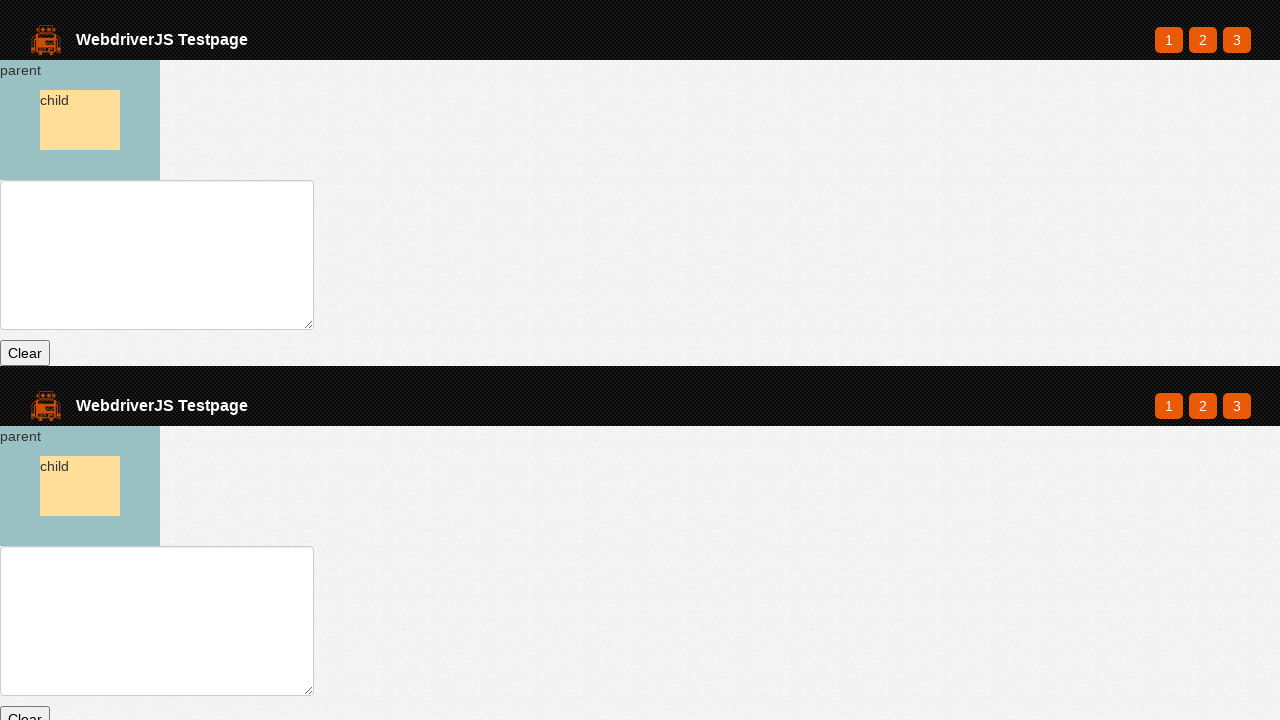

Hovered over parent element to trigger mouse movement at (80, 120) on #parent
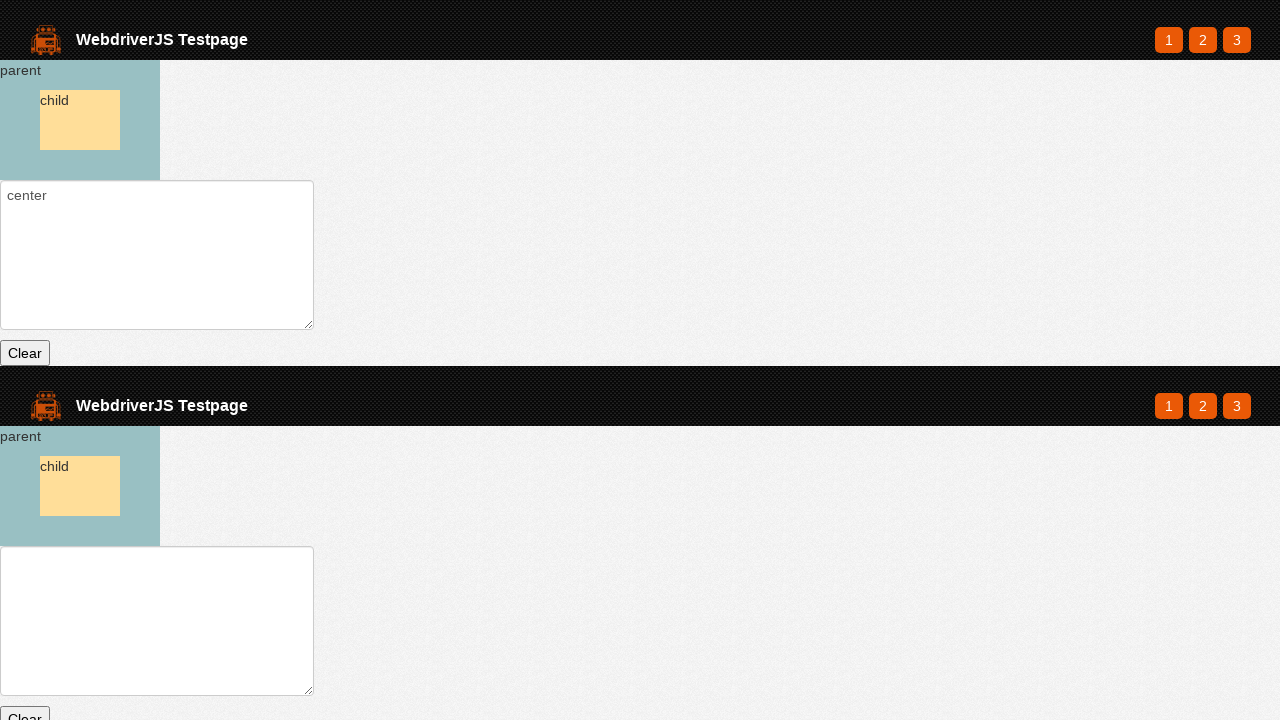

Retrieved text field value to verify mouse movement
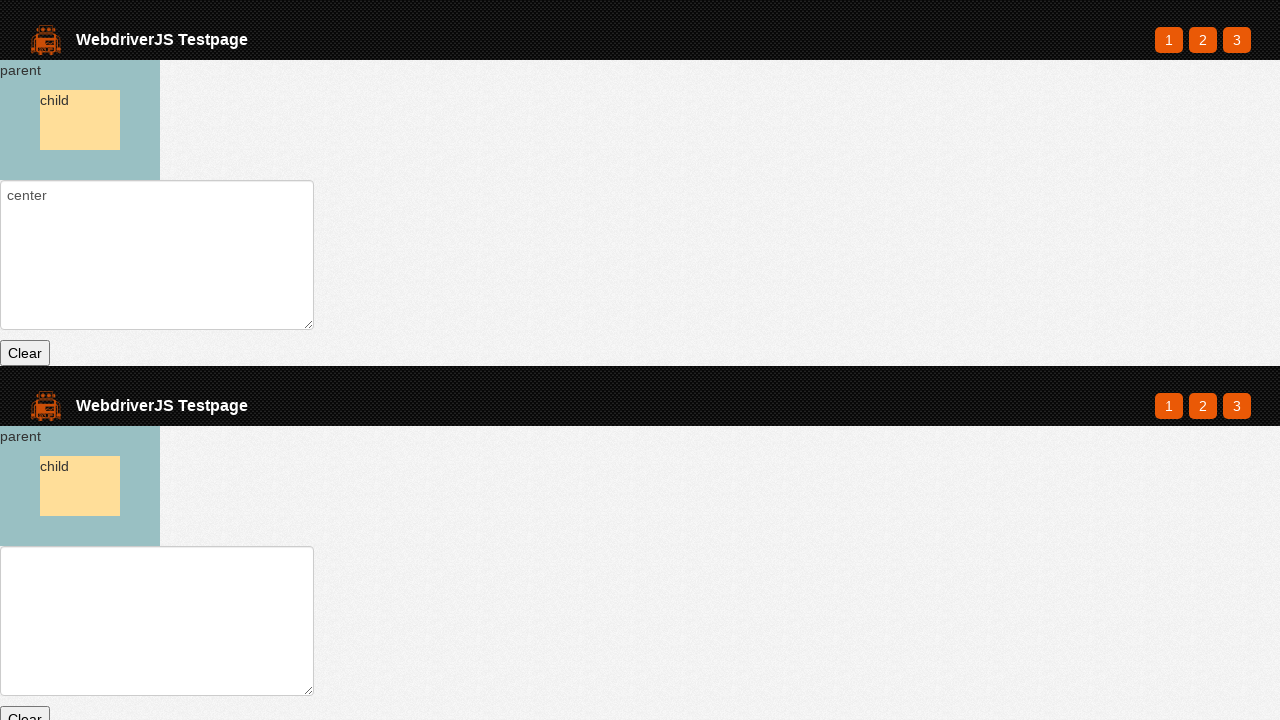

Verified that mouse movement was detected with 'center' coordinate in text field
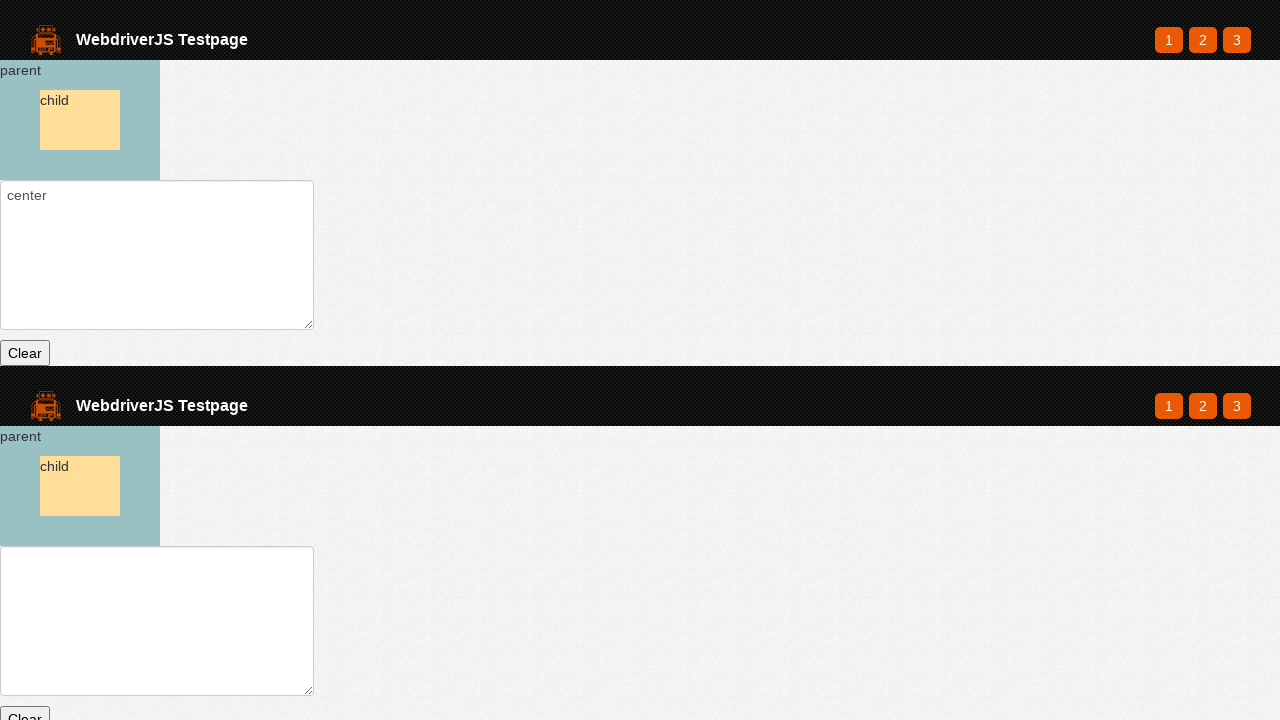

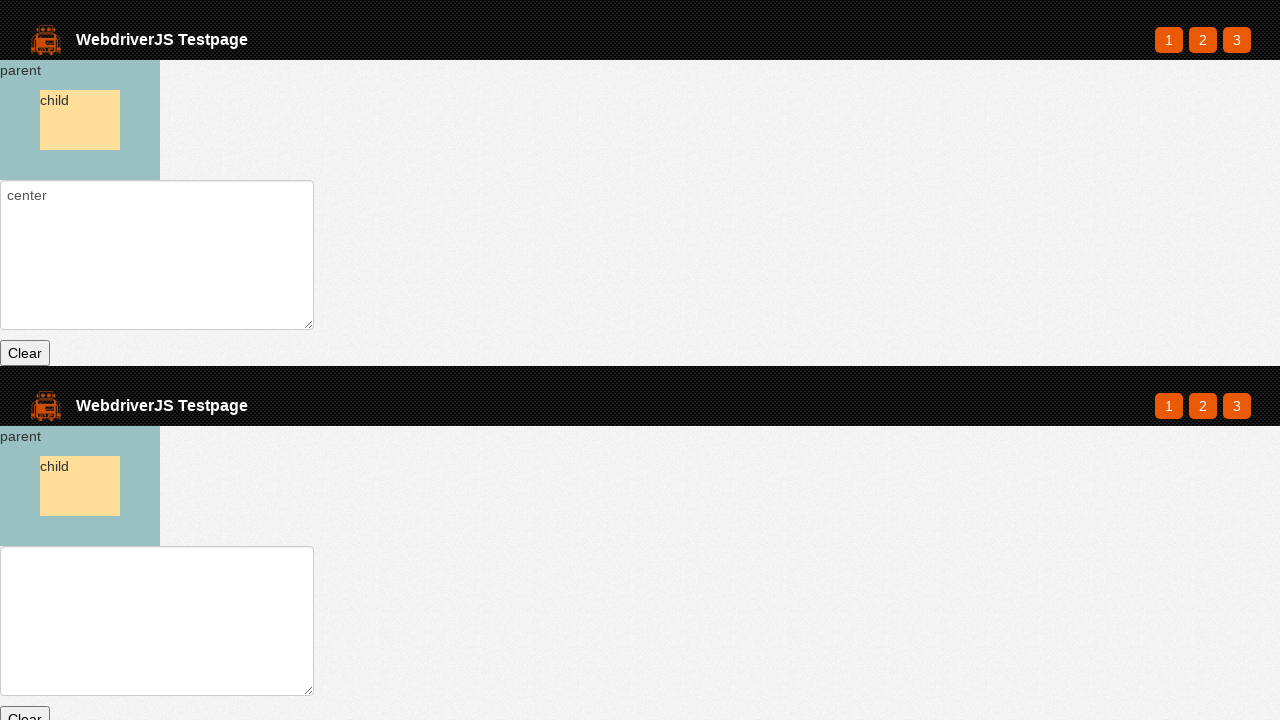